Tests browser back button navigation between filter views

Starting URL: https://demo.playwright.dev/todomvc

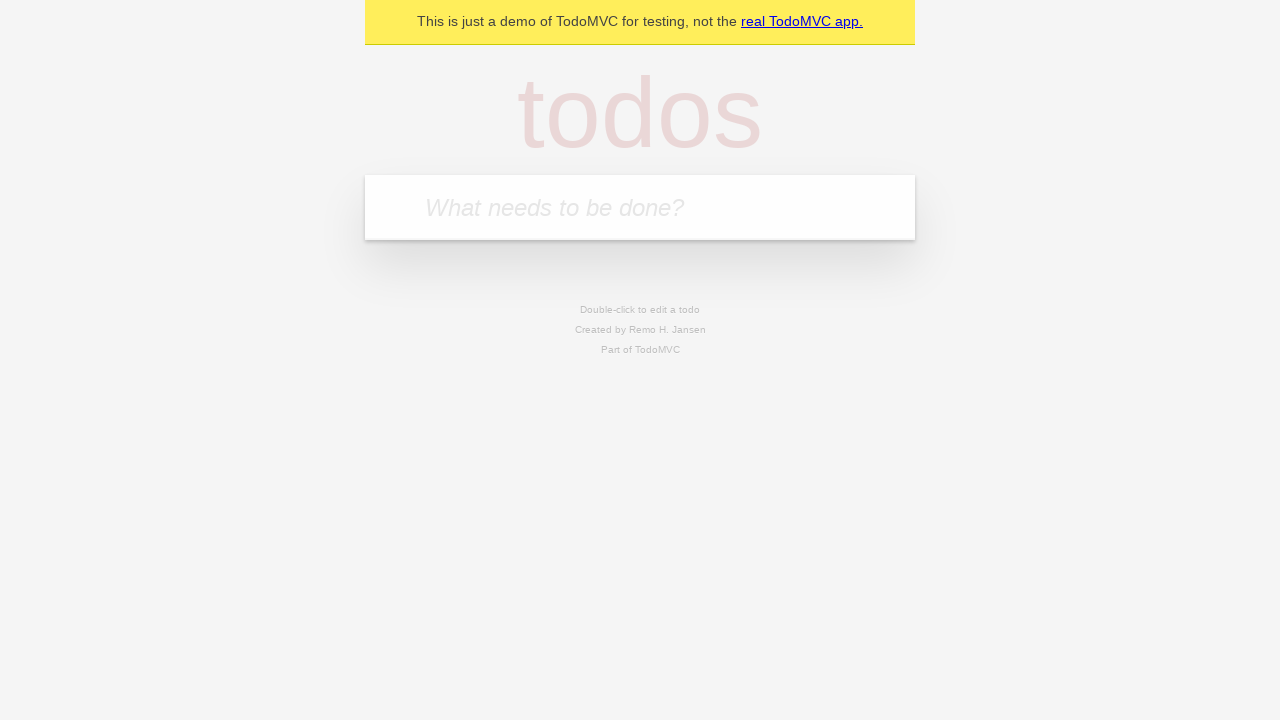

Filled todo input with 'buy some cheese' on internal:attr=[placeholder="What needs to be done?"i]
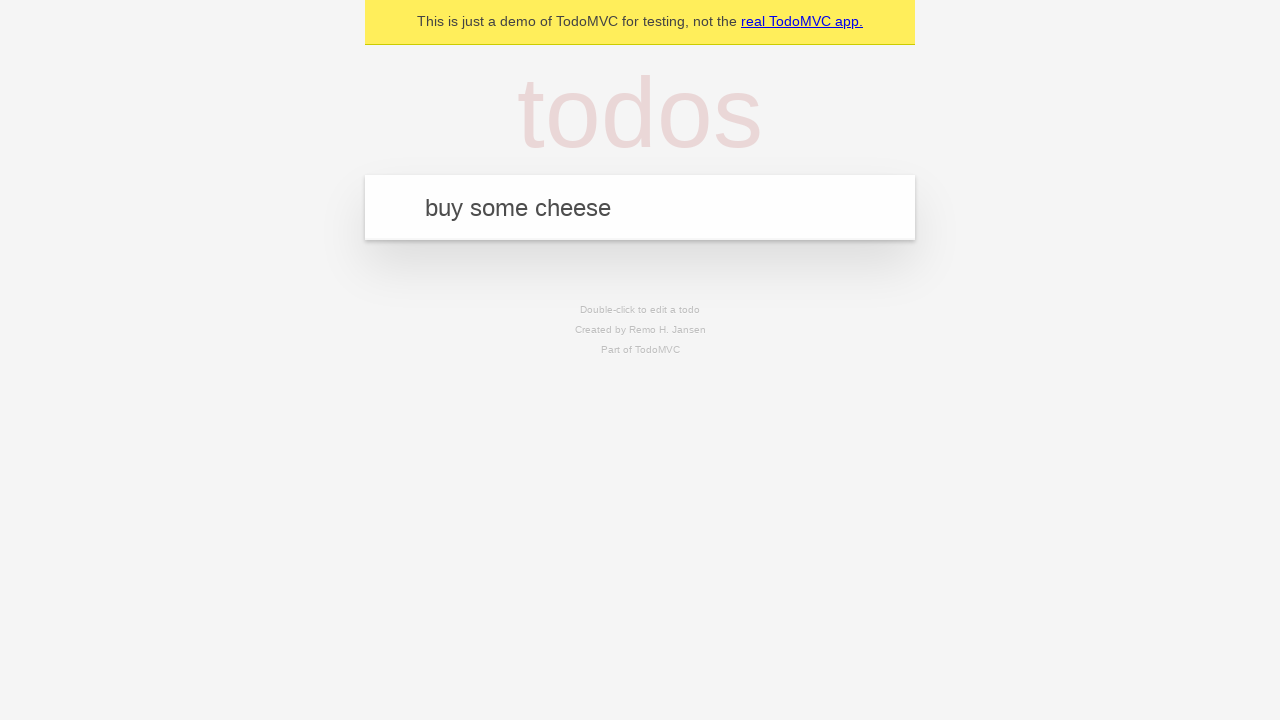

Pressed Enter to add first todo on internal:attr=[placeholder="What needs to be done?"i]
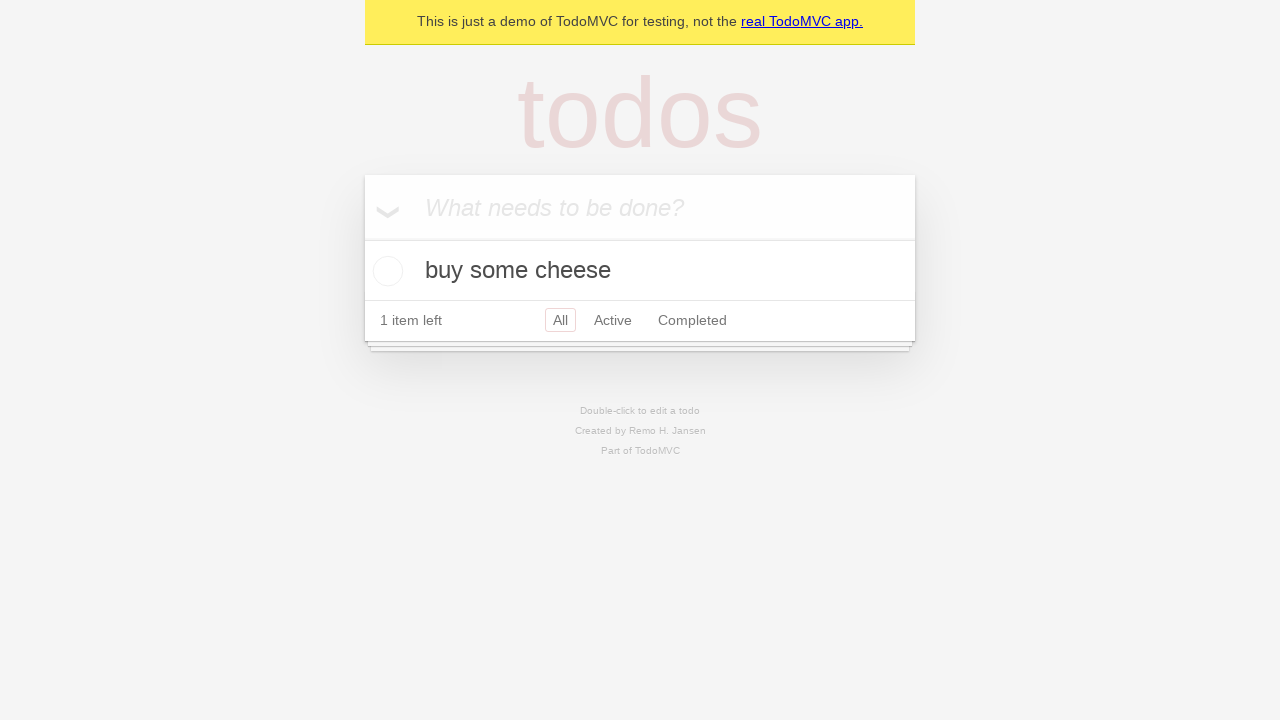

Filled todo input with 'feed the cat' on internal:attr=[placeholder="What needs to be done?"i]
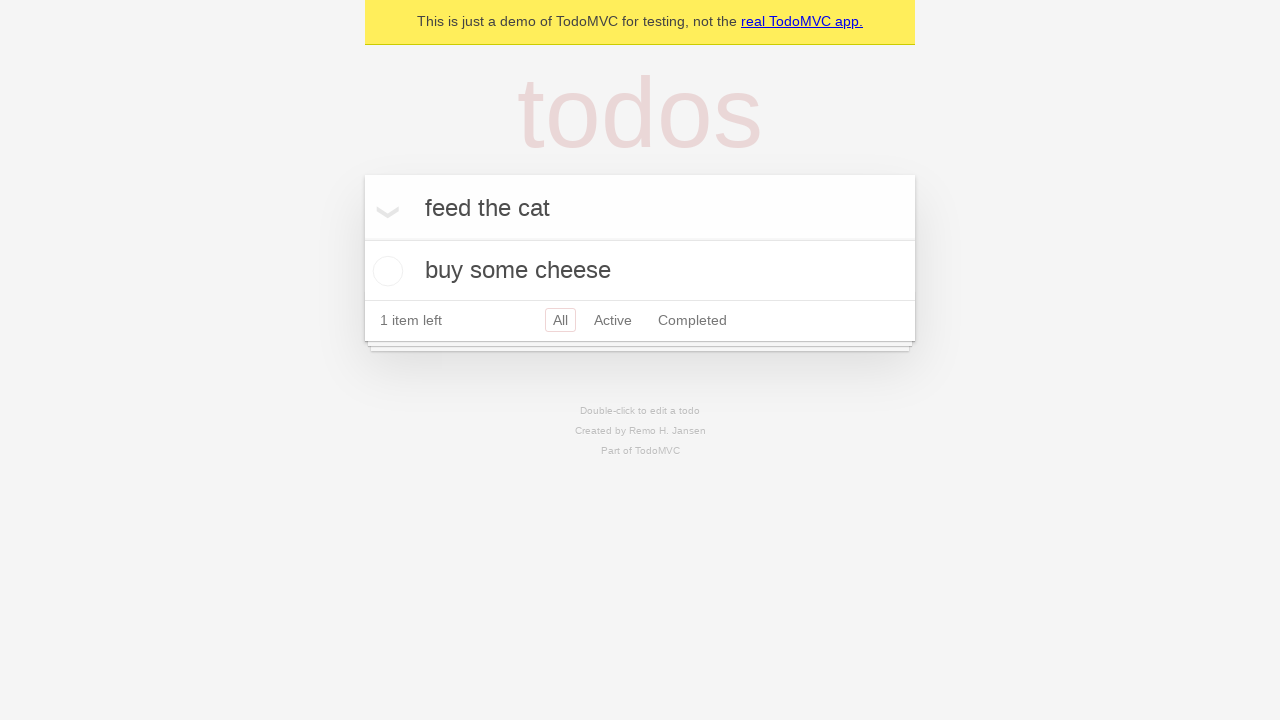

Pressed Enter to add second todo on internal:attr=[placeholder="What needs to be done?"i]
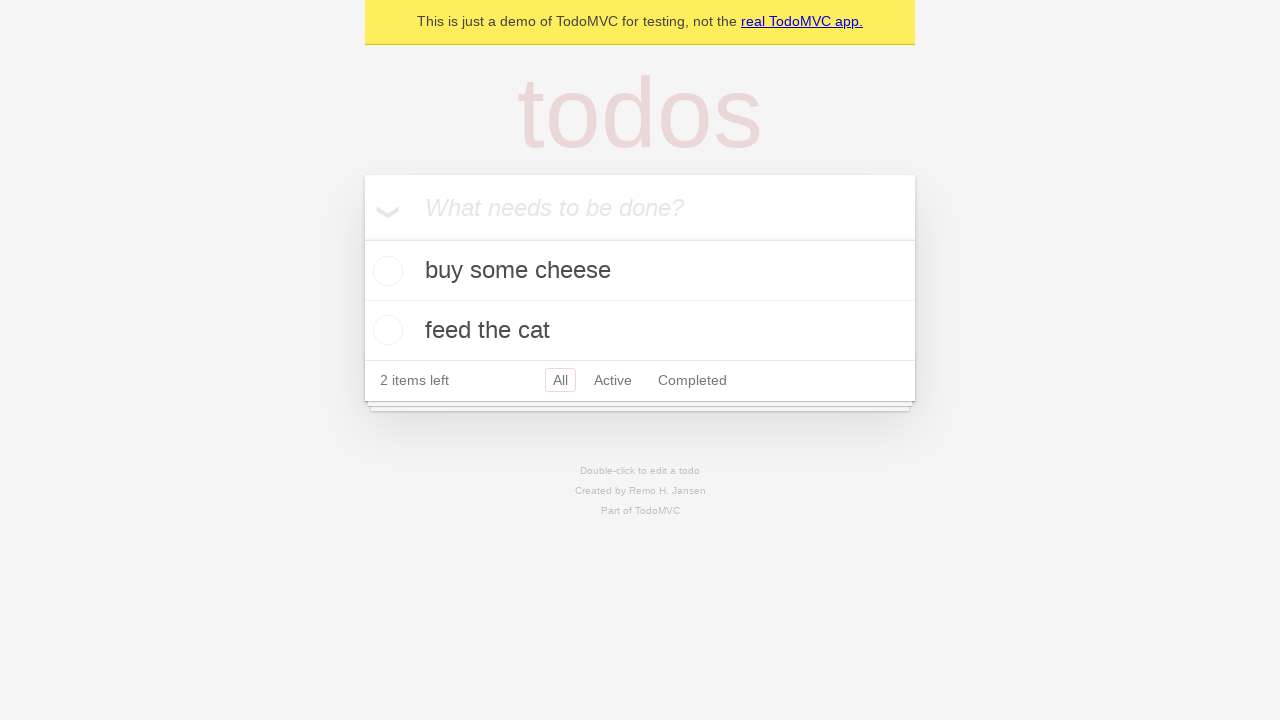

Filled todo input with 'book a doctors appointment' on internal:attr=[placeholder="What needs to be done?"i]
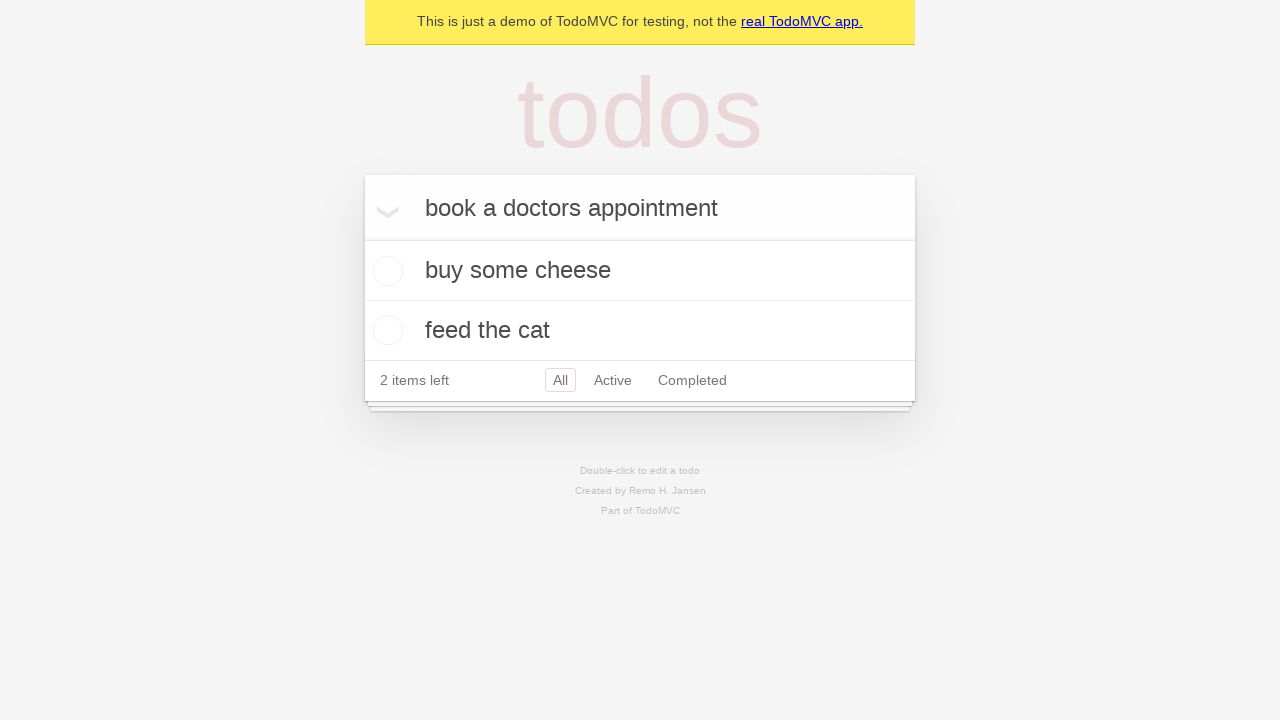

Pressed Enter to add third todo on internal:attr=[placeholder="What needs to be done?"i]
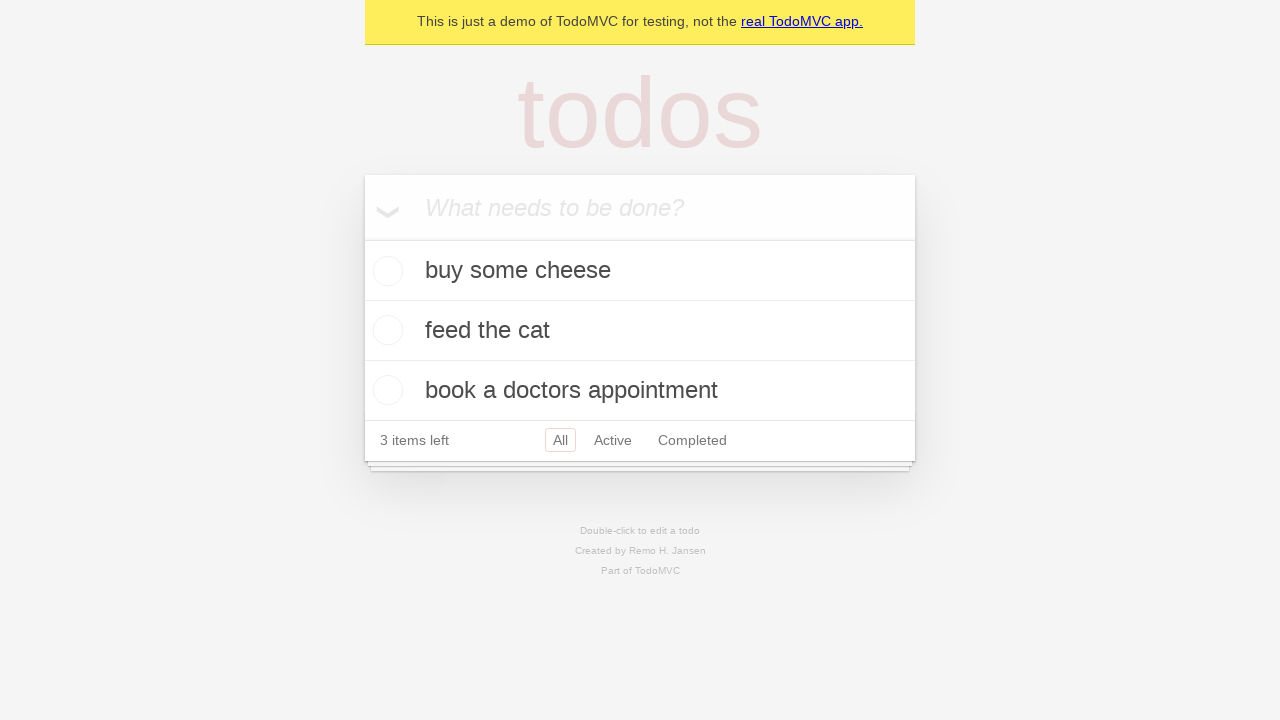

Checked the second todo item at (385, 330) on internal:testid=[data-testid="todo-item"s] >> nth=1 >> internal:role=checkbox
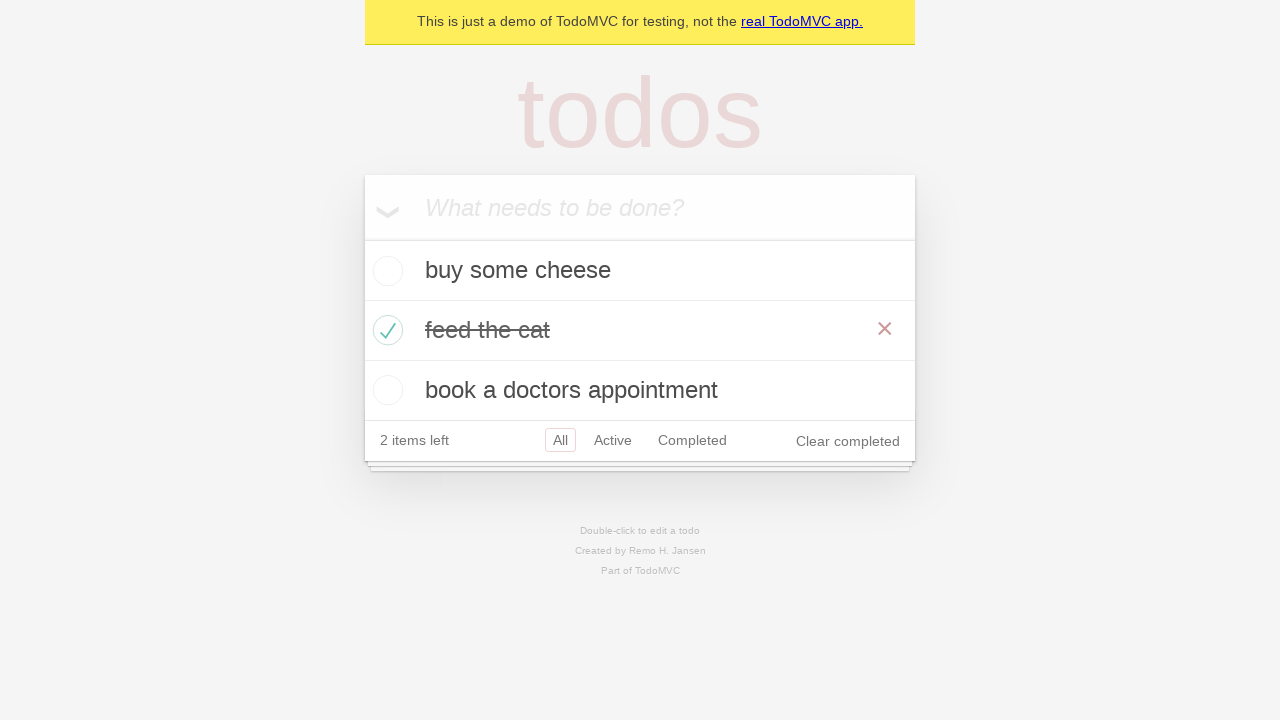

Clicked All filter at (560, 440) on internal:role=link[name="All"i]
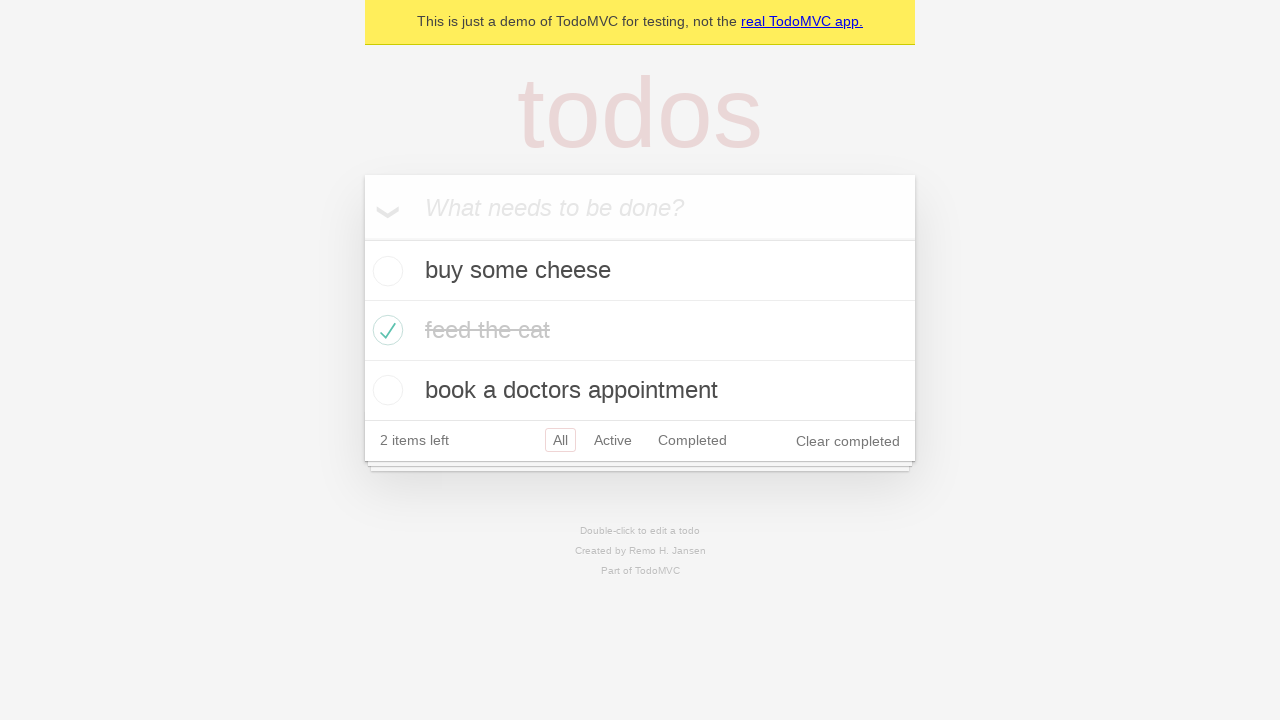

Clicked Active filter at (613, 440) on internal:role=link[name="Active"i]
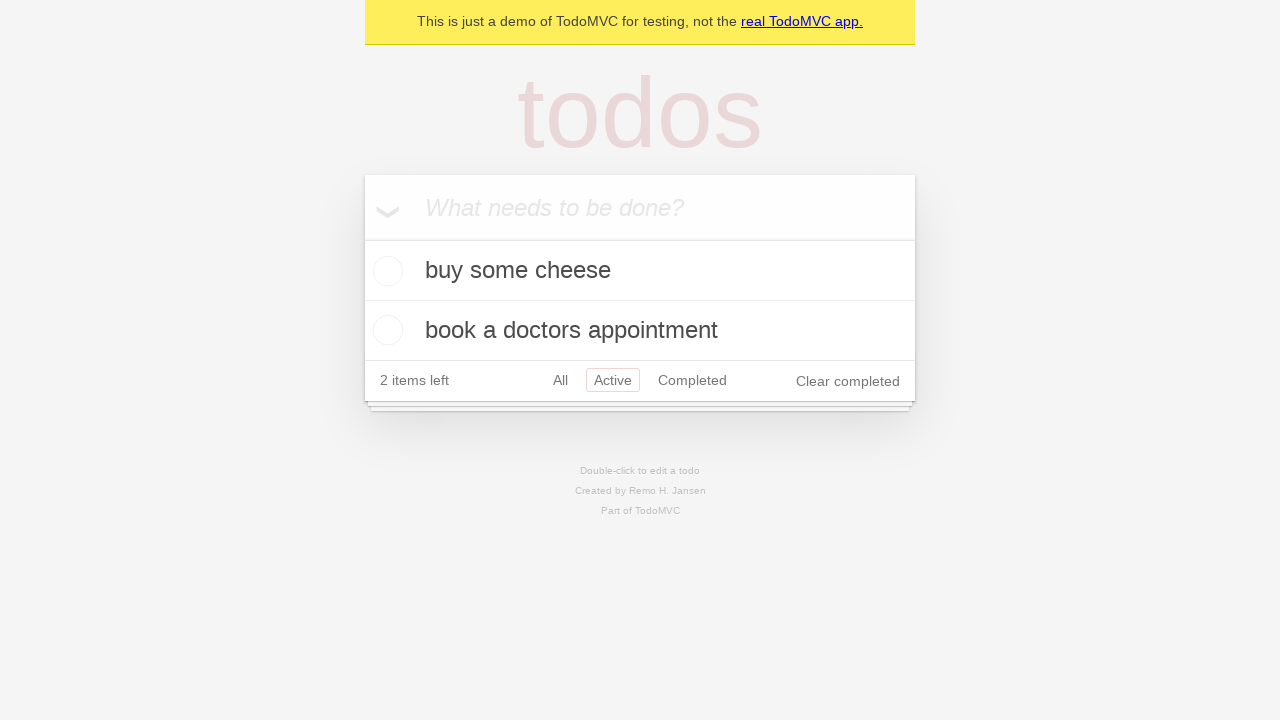

Clicked Completed filter at (692, 380) on internal:role=link[name="Completed"i]
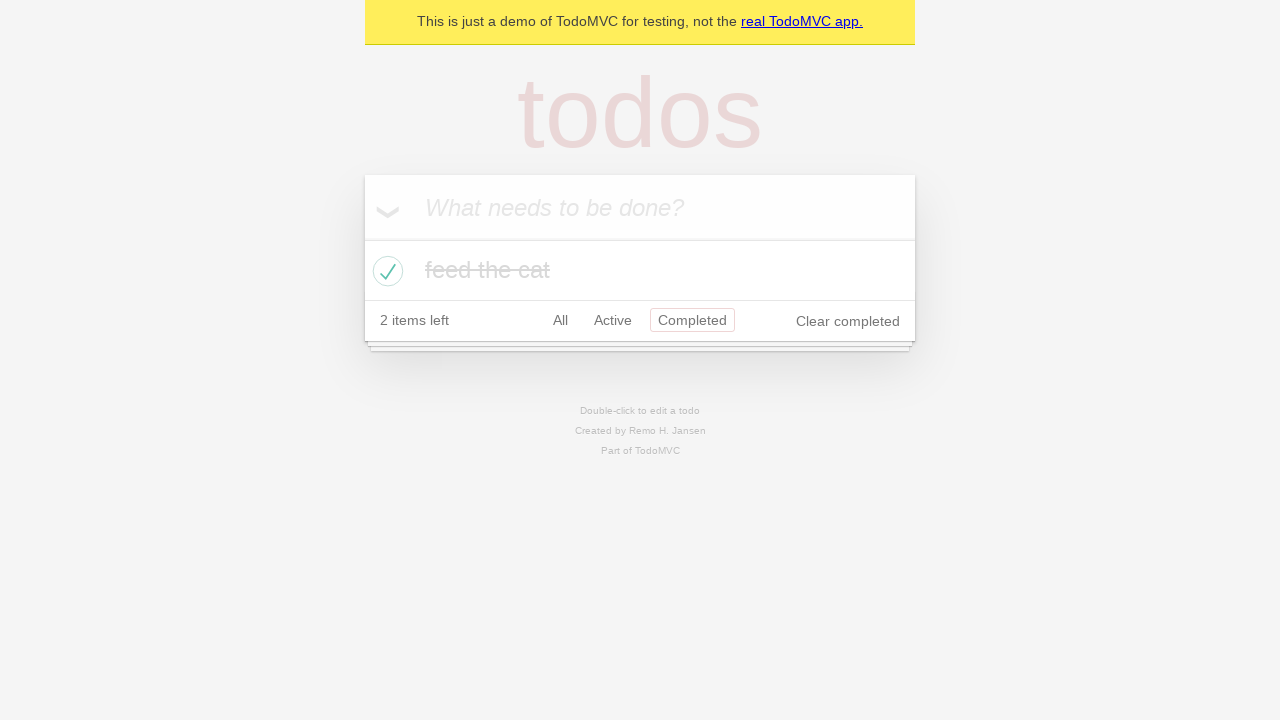

Navigated back to Active filter view
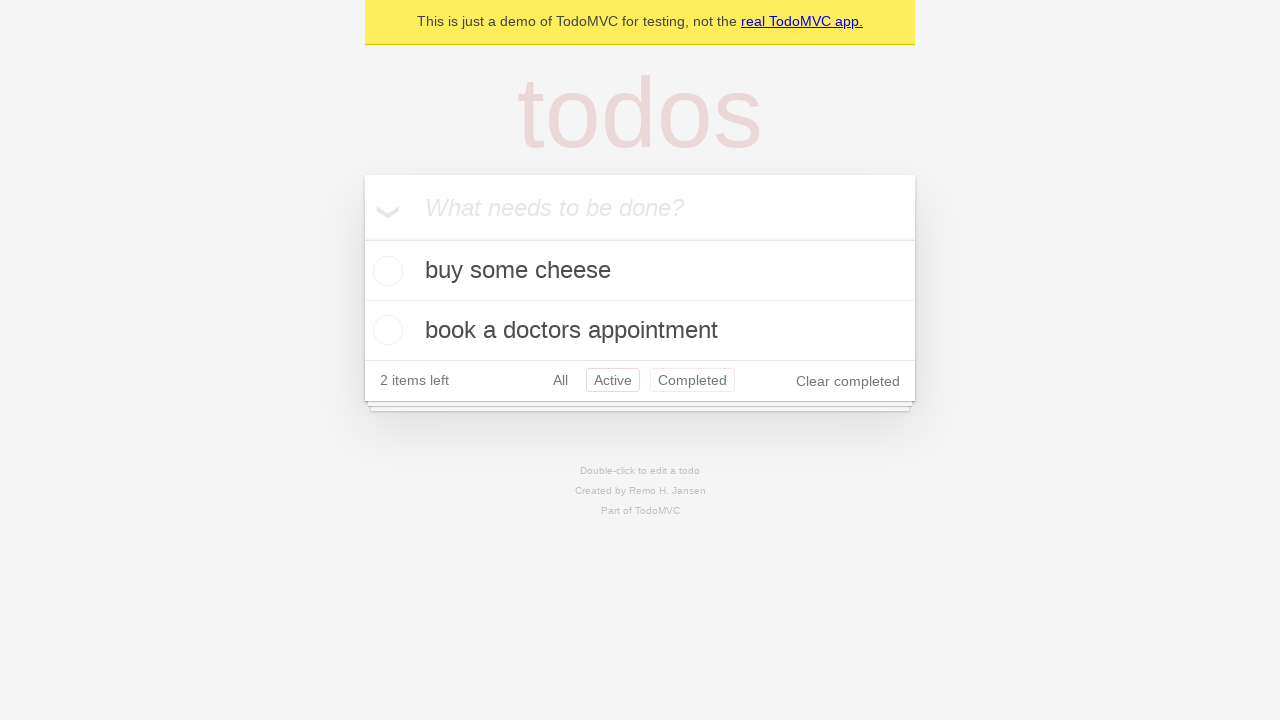

Navigated back to All filter view
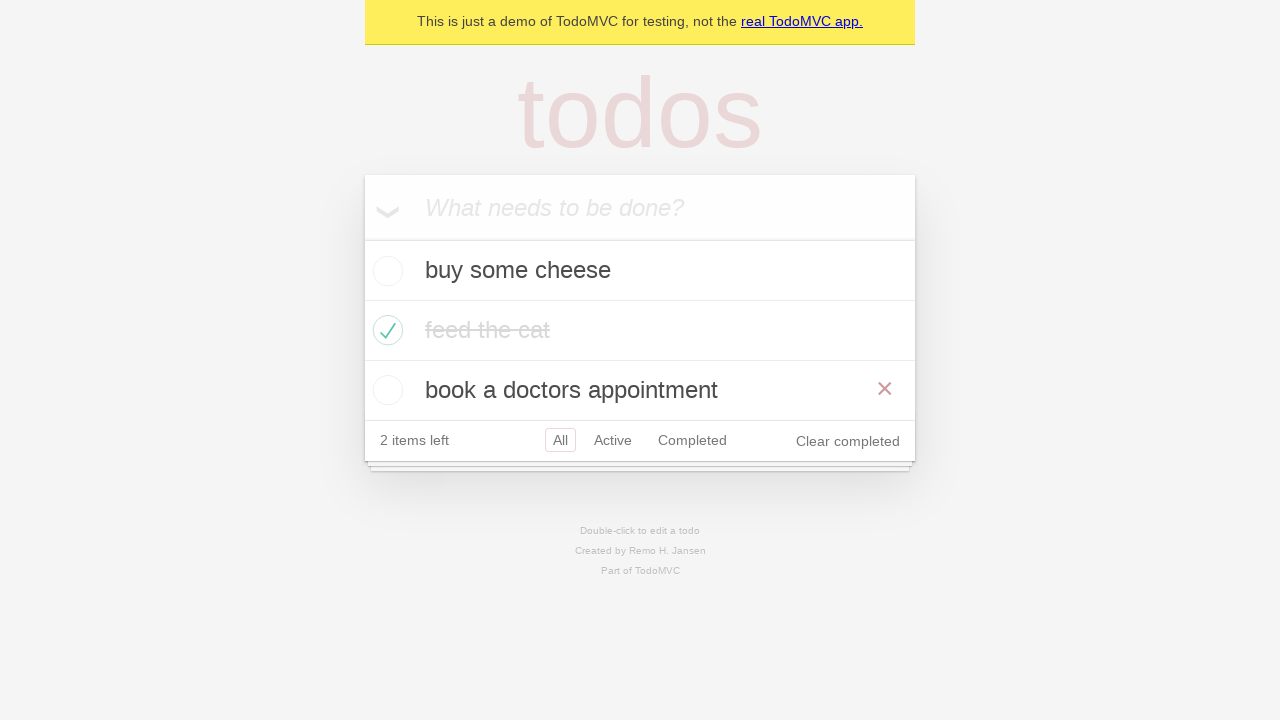

Waited for todo list to update after back navigation
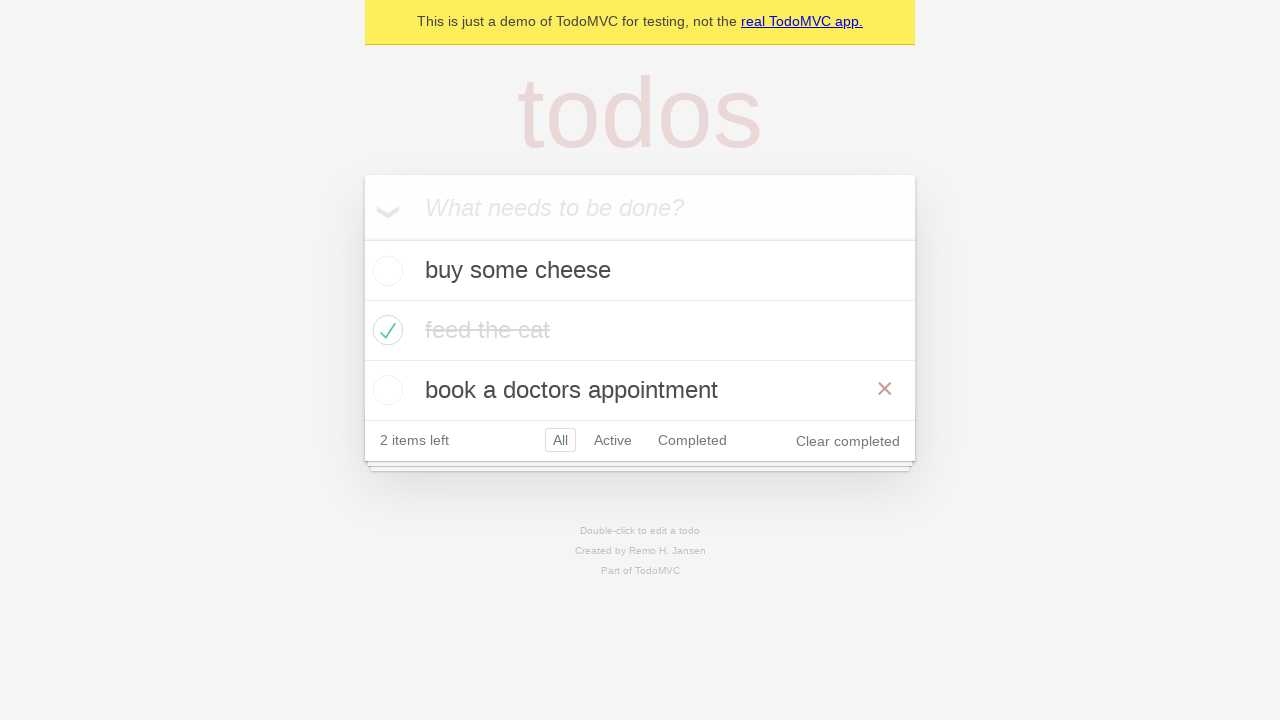

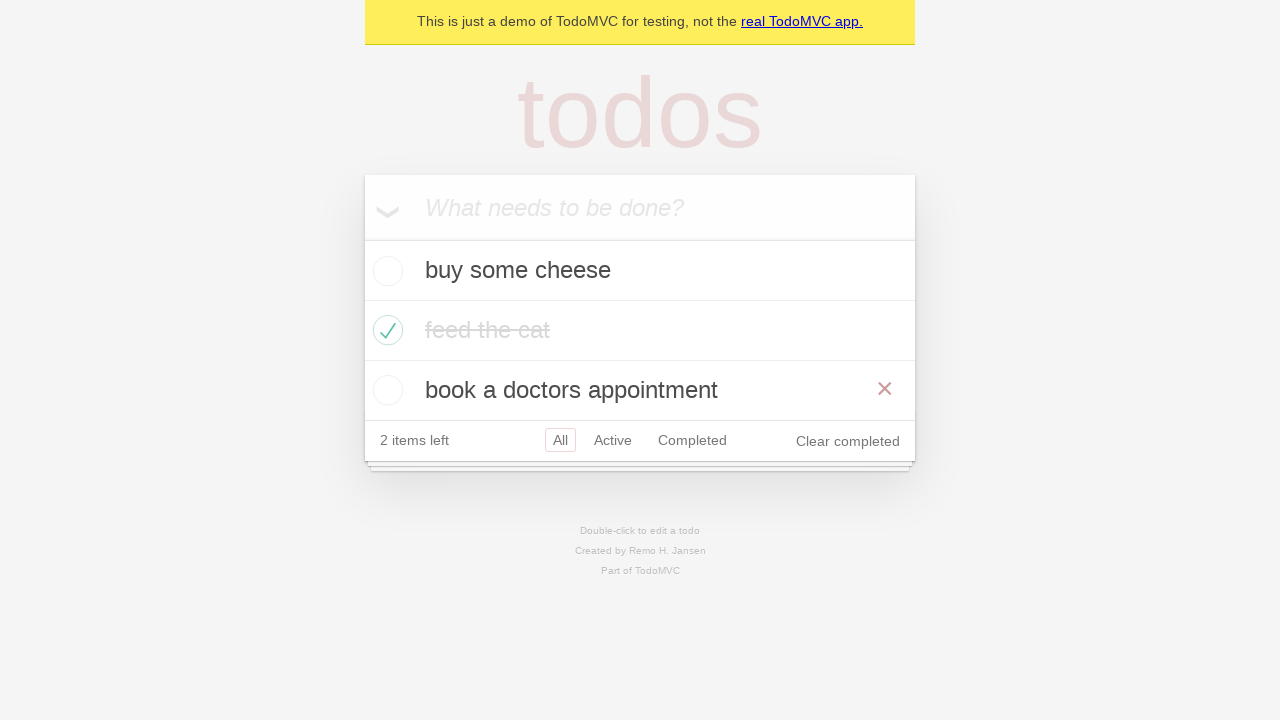